Tests bootstrap modal functionality by clicking a button to open a modal dialog and verifying the modal content is displayed

Starting URL: https://www.lambdatest.com/selenium-playground/bootstrap-modal-demo

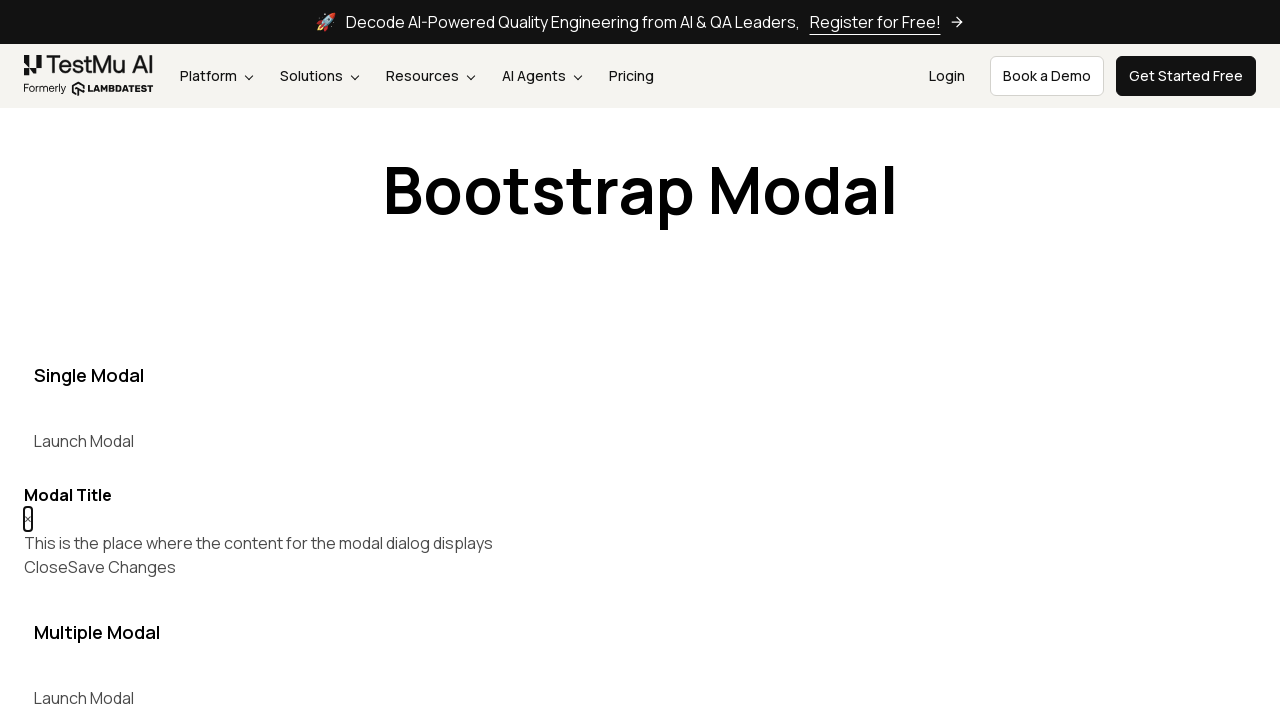

Clicked button to open bootstrap modal at (84, 441) on [data-target='#myModal']
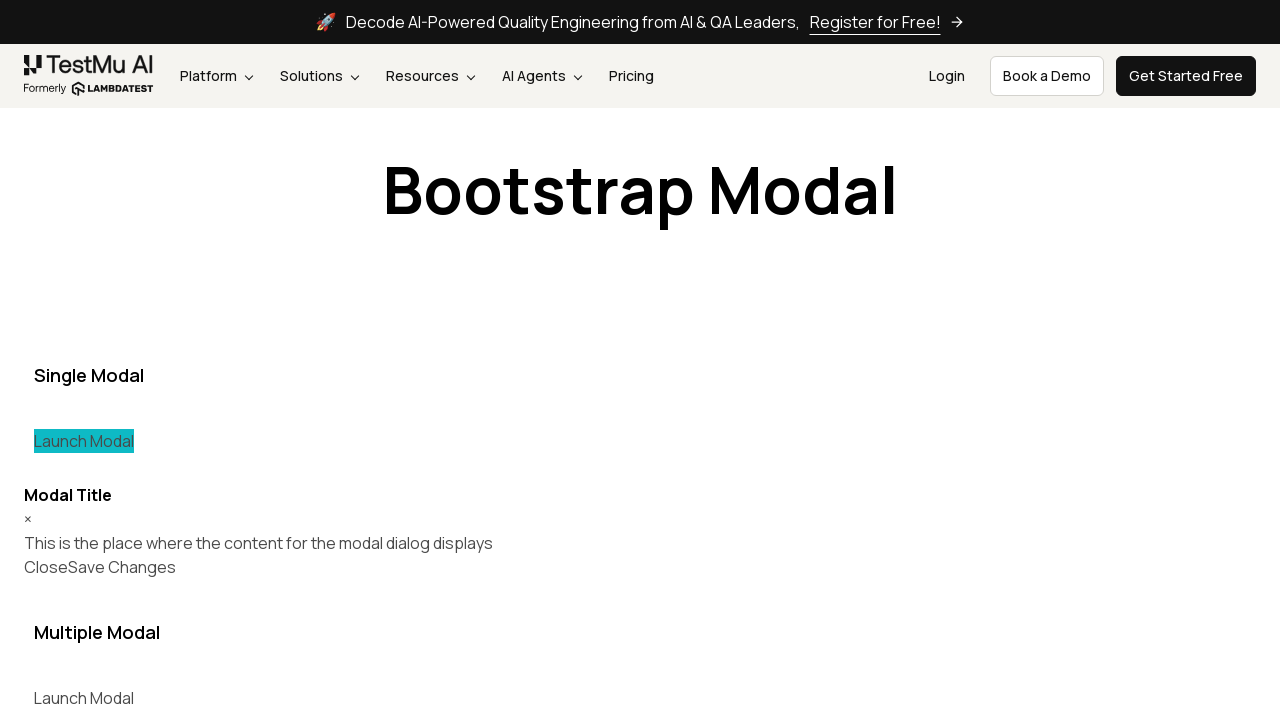

Modal dialog became visible
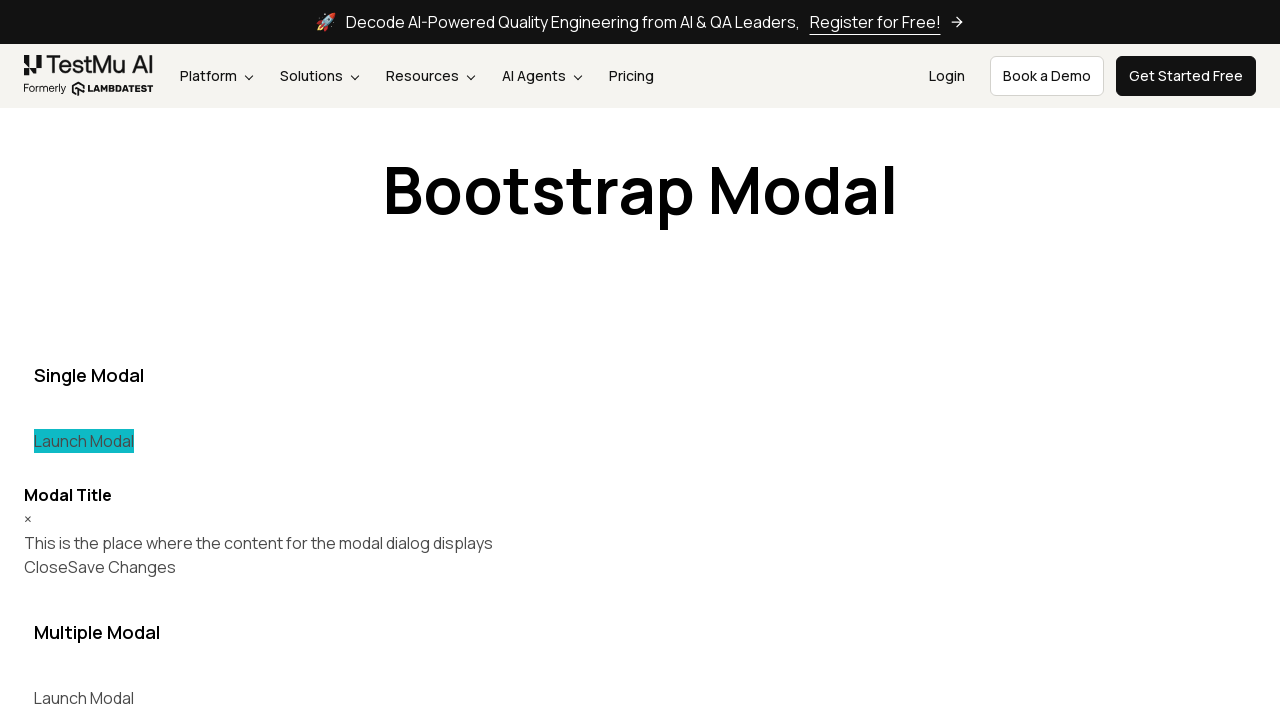

Located modal container element
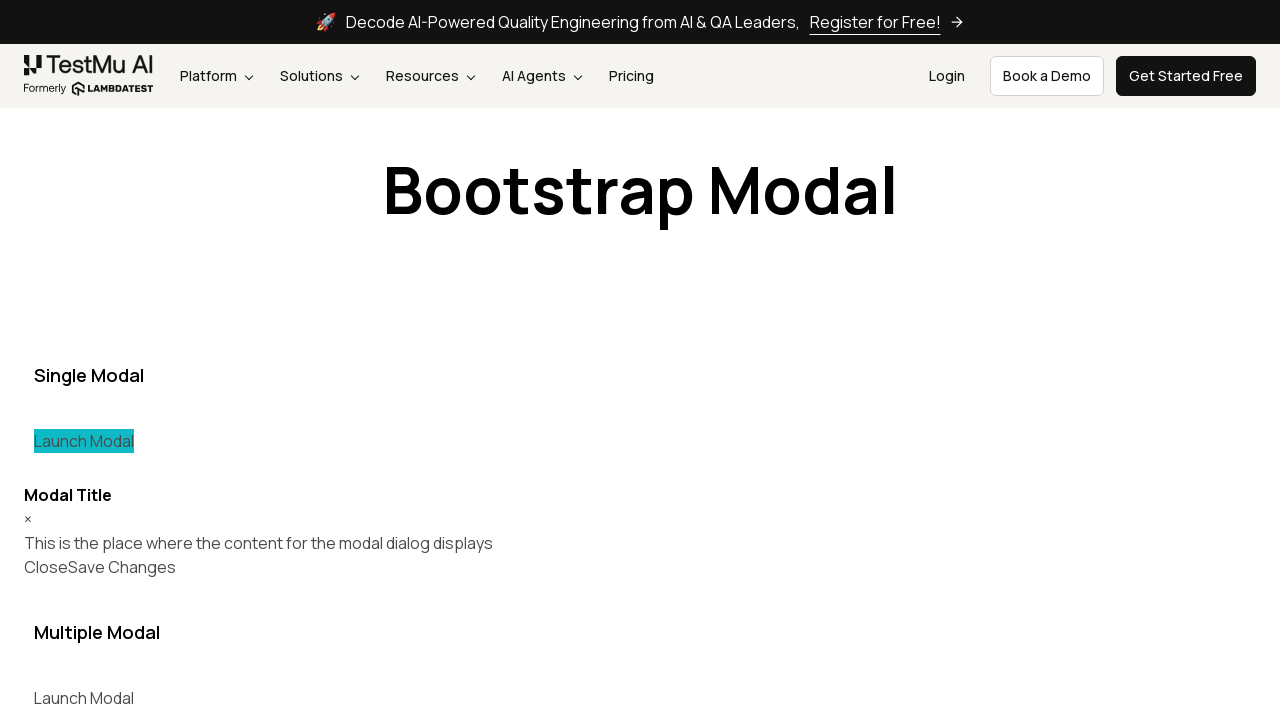

Retrieved modal text content: 'This is the place where the content for the modal dialog displays'
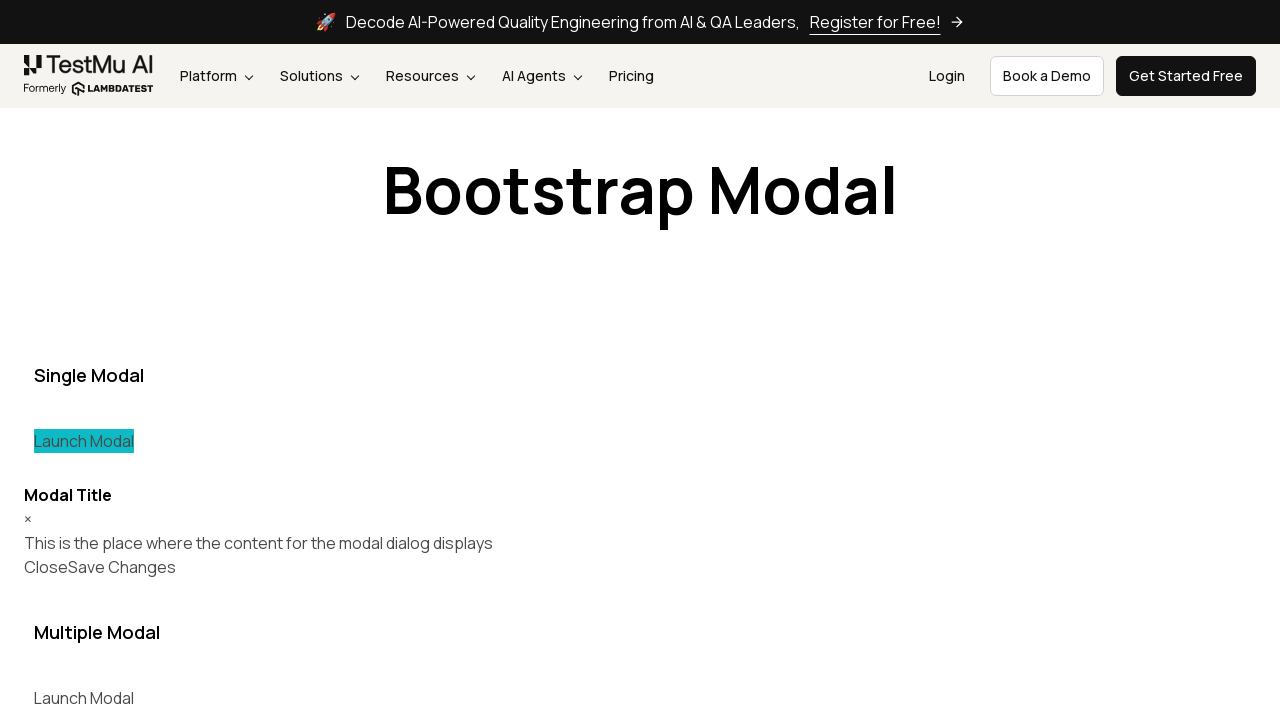

Printed modal text to console
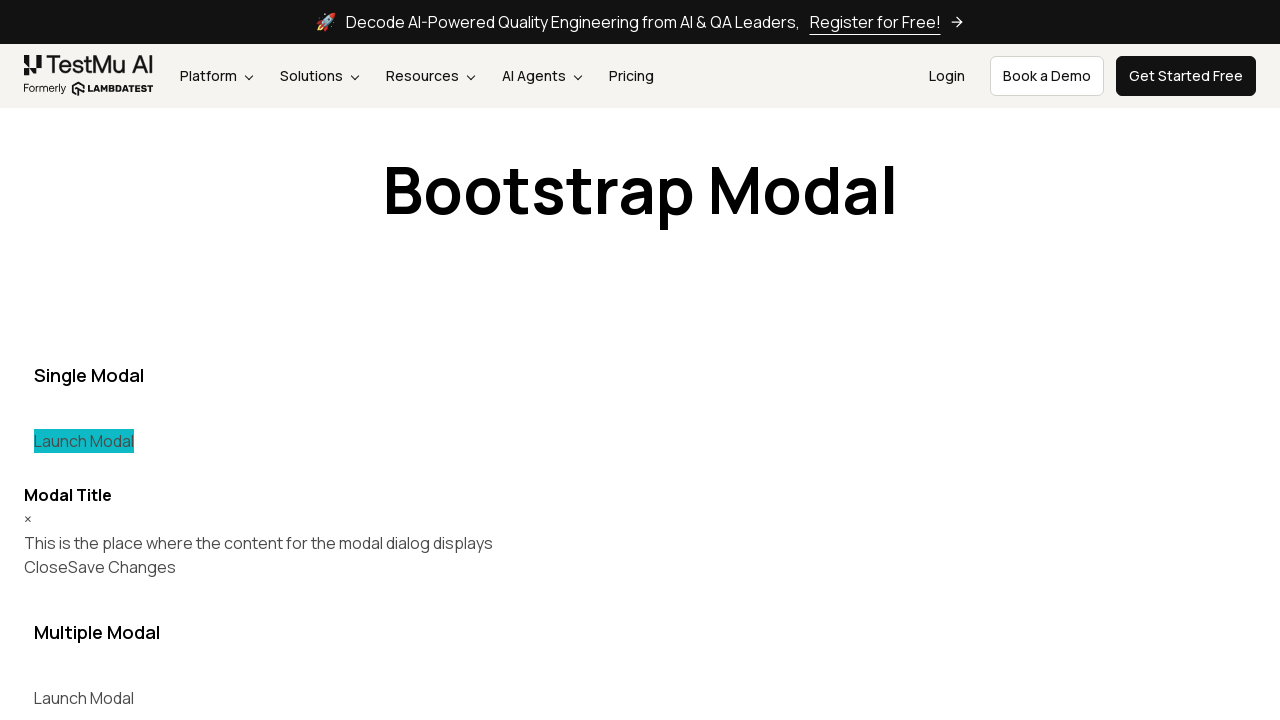

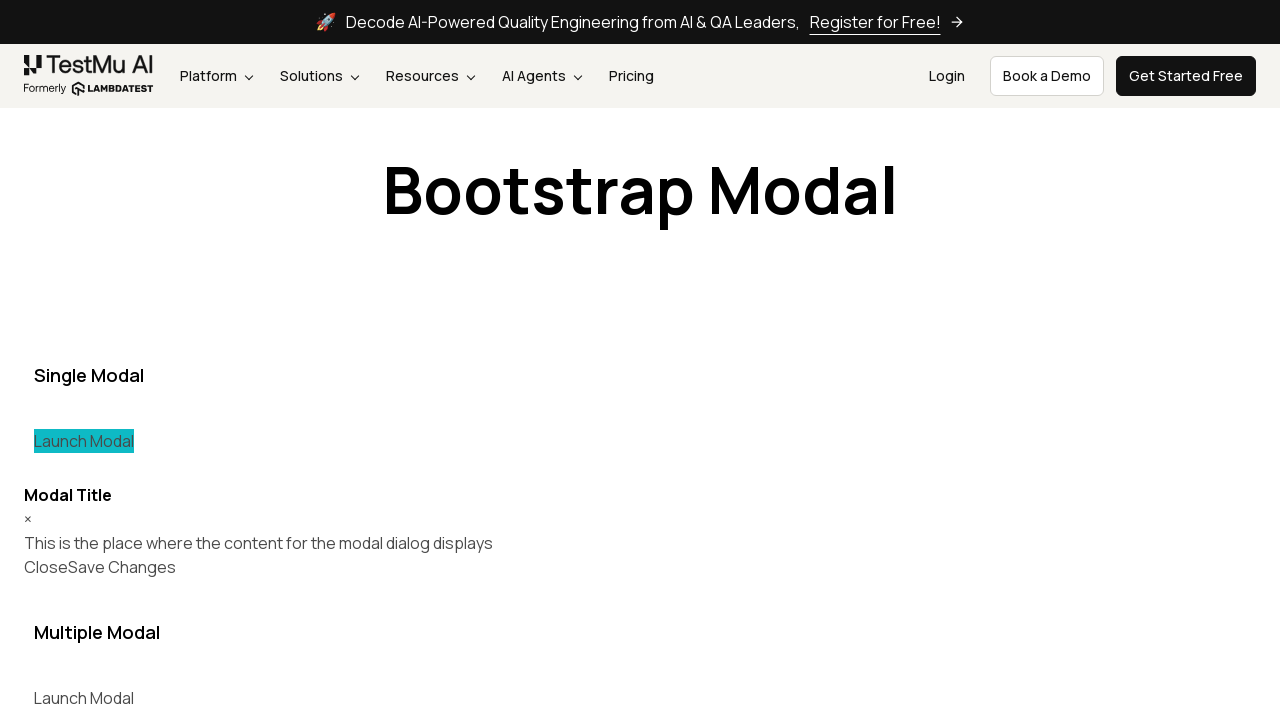